Tests checkbox functionality by clicking on a checkbox element.

Starting URL: https://codenboxautomationlab.com/practice/

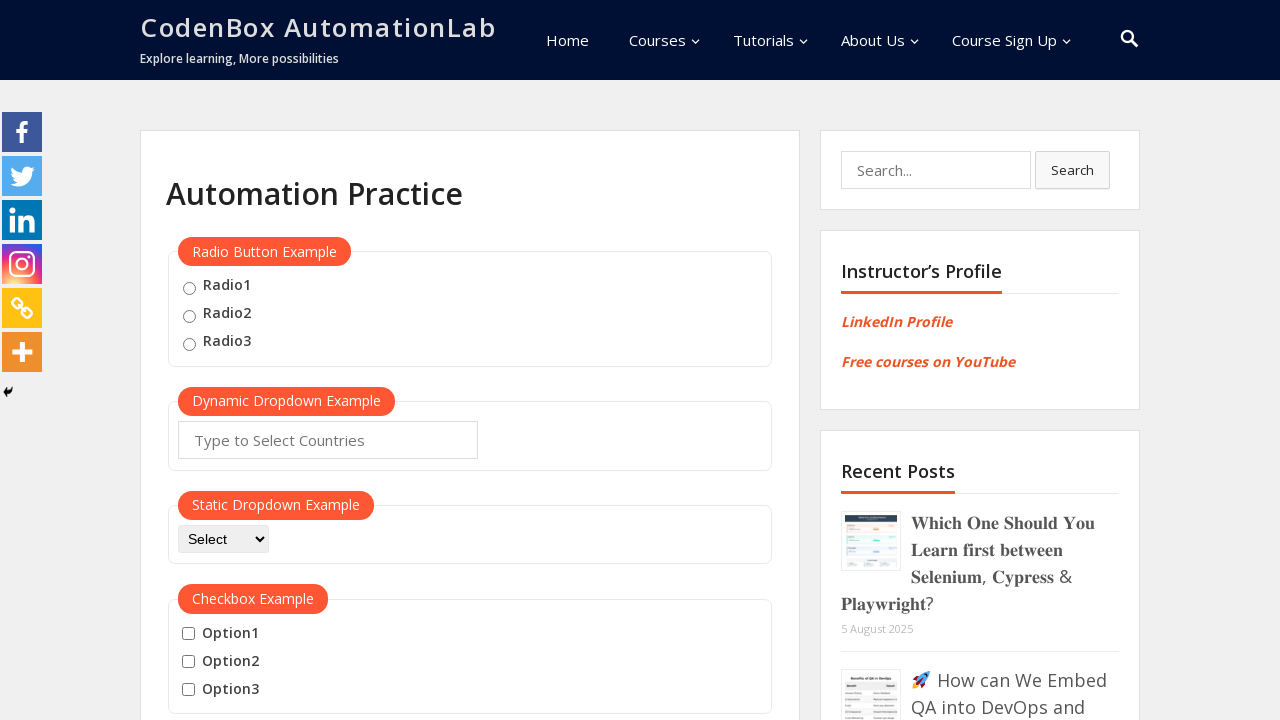

Waited for checkbox elements to load on the page
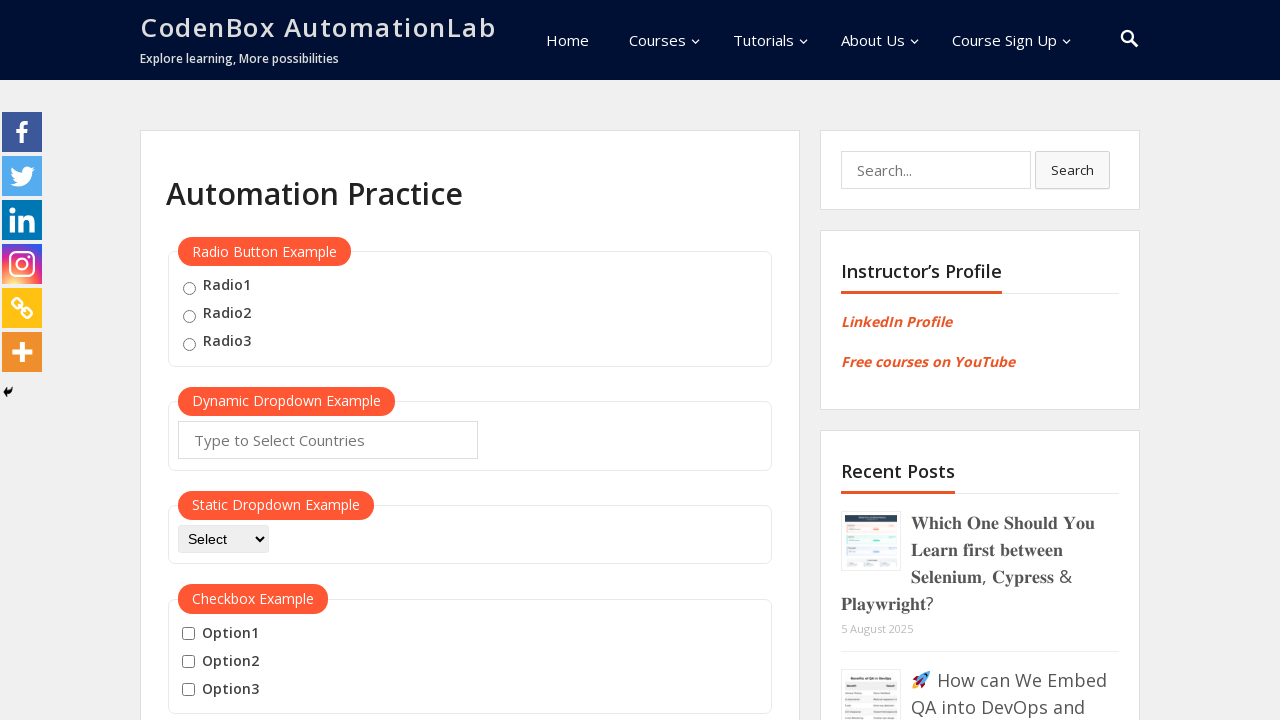

Located all checkbox elements on the page
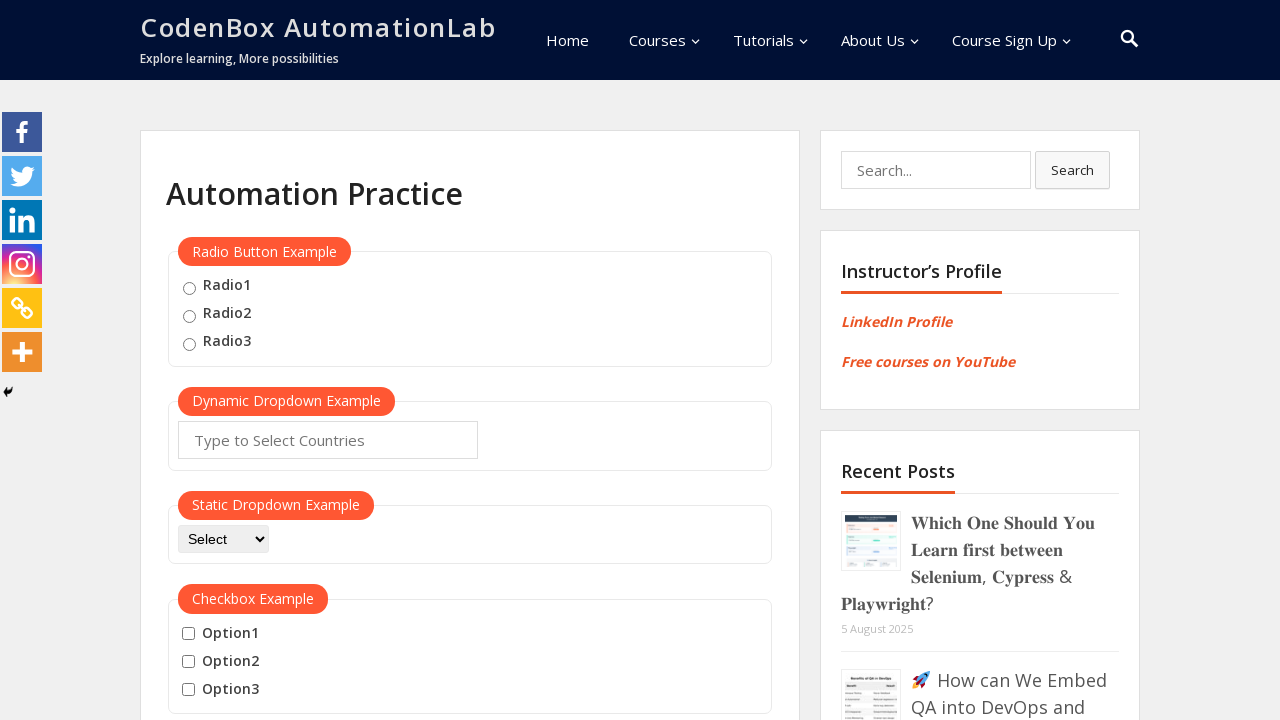

Clicked on the second checkbox element at (188, 662) on input[type='checkbox'] >> nth=1
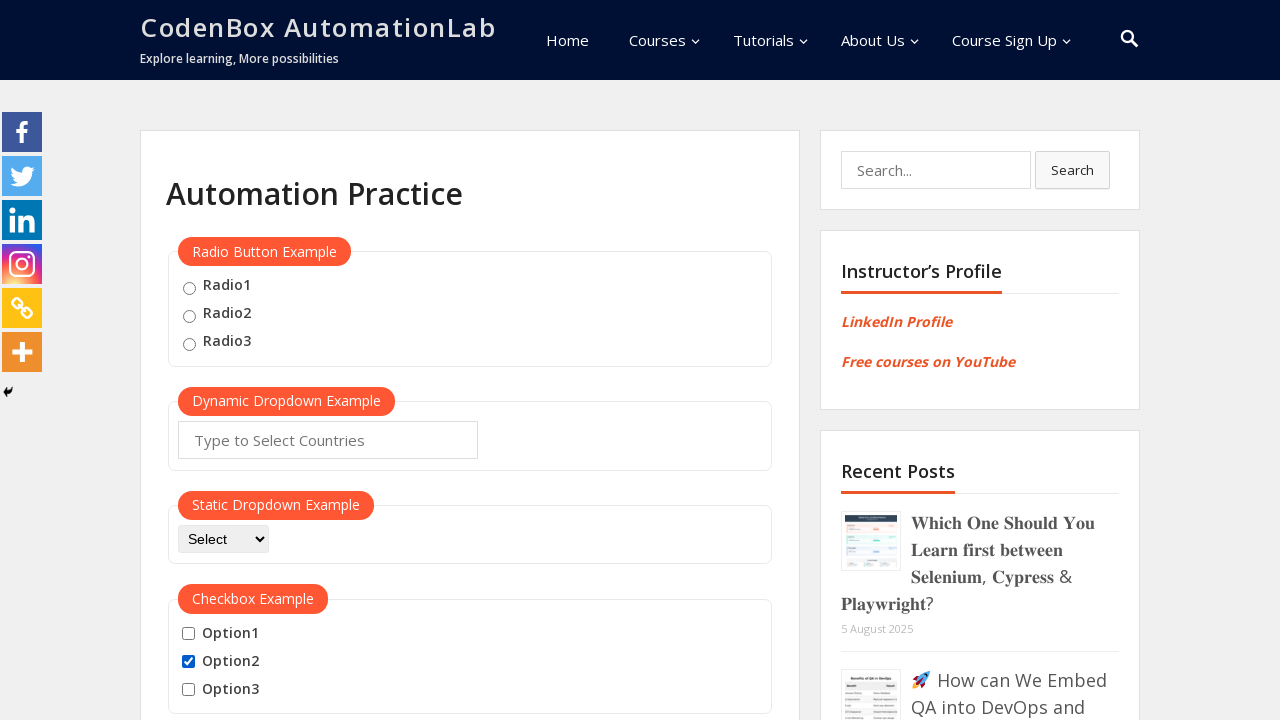

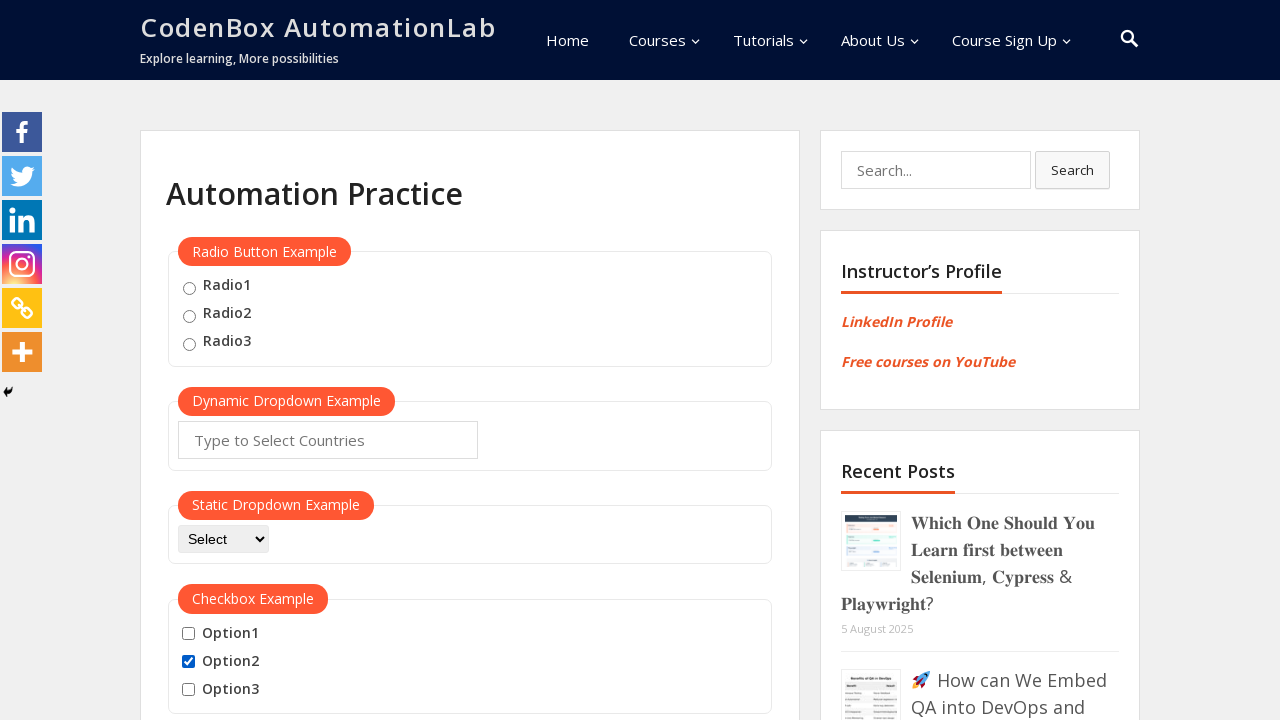